Adds a todo item "PACK!" to the todo list and verifies it appears

Starting URL: https://demo.playwright.dev/todomvc/#/

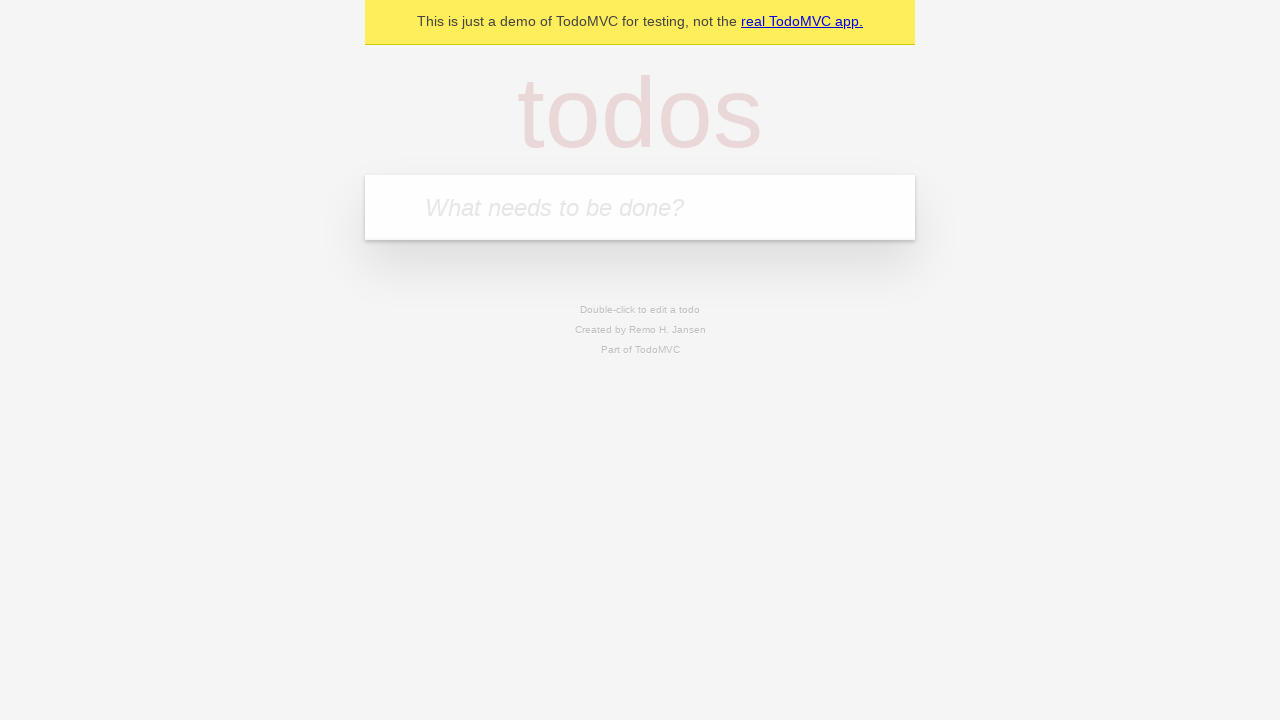

Filled new todo input field with 'PACK!' on .new-todo
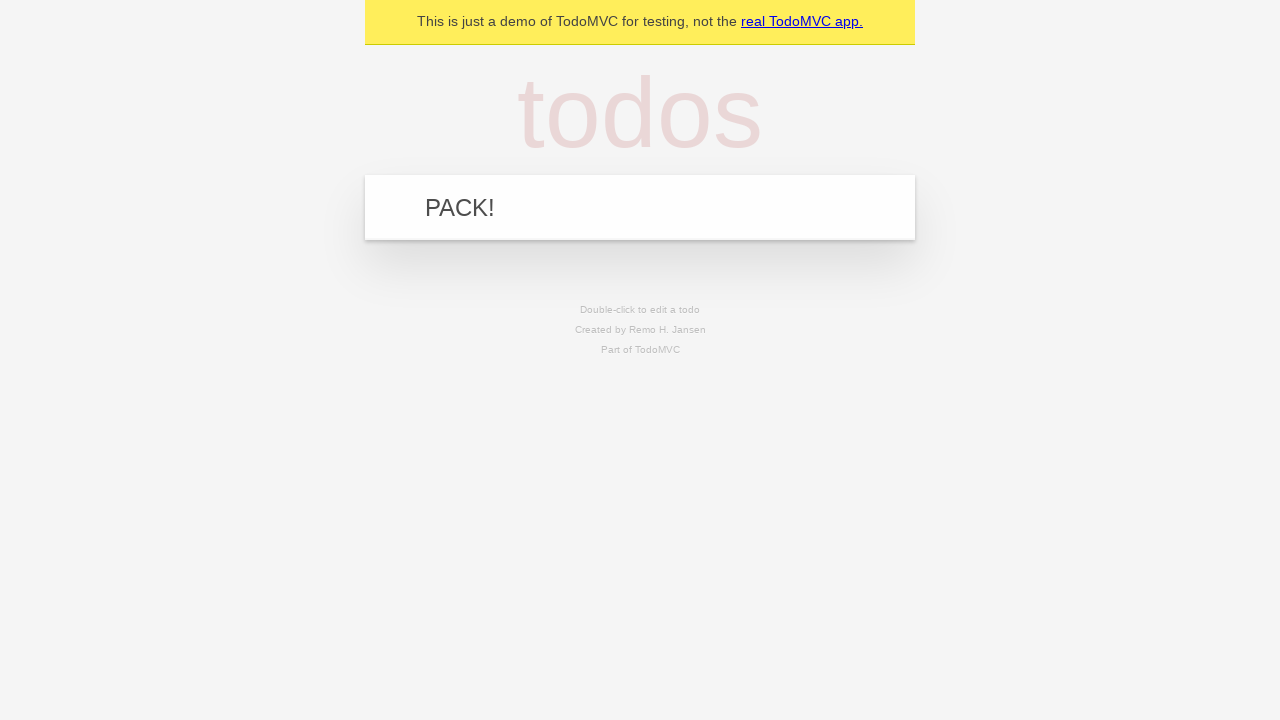

Pressed Enter to add the todo item on .new-todo
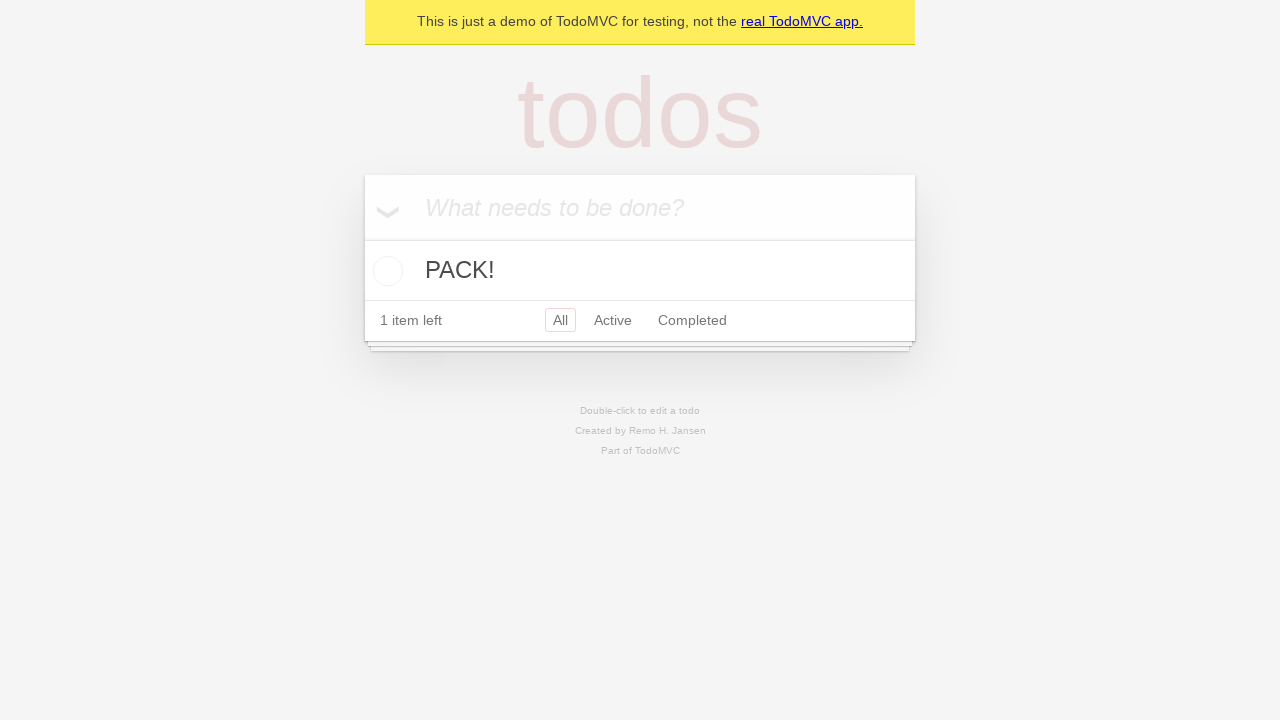

Todo item appeared in the list
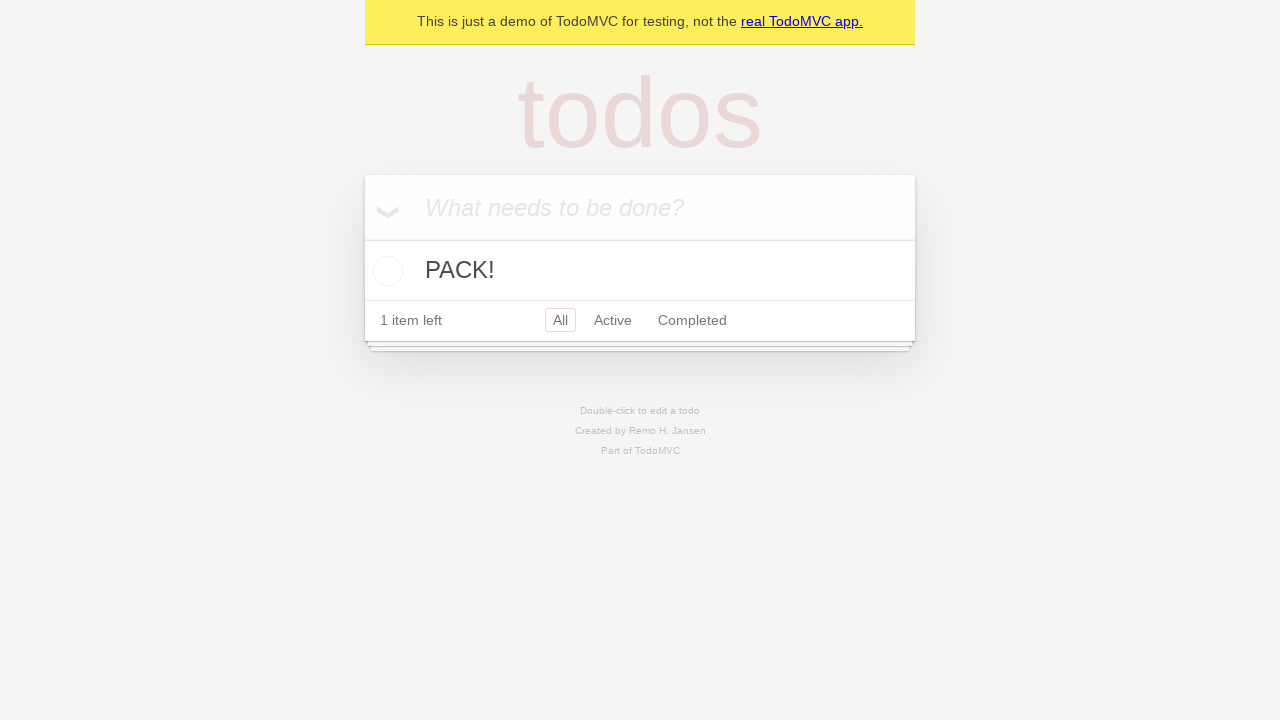

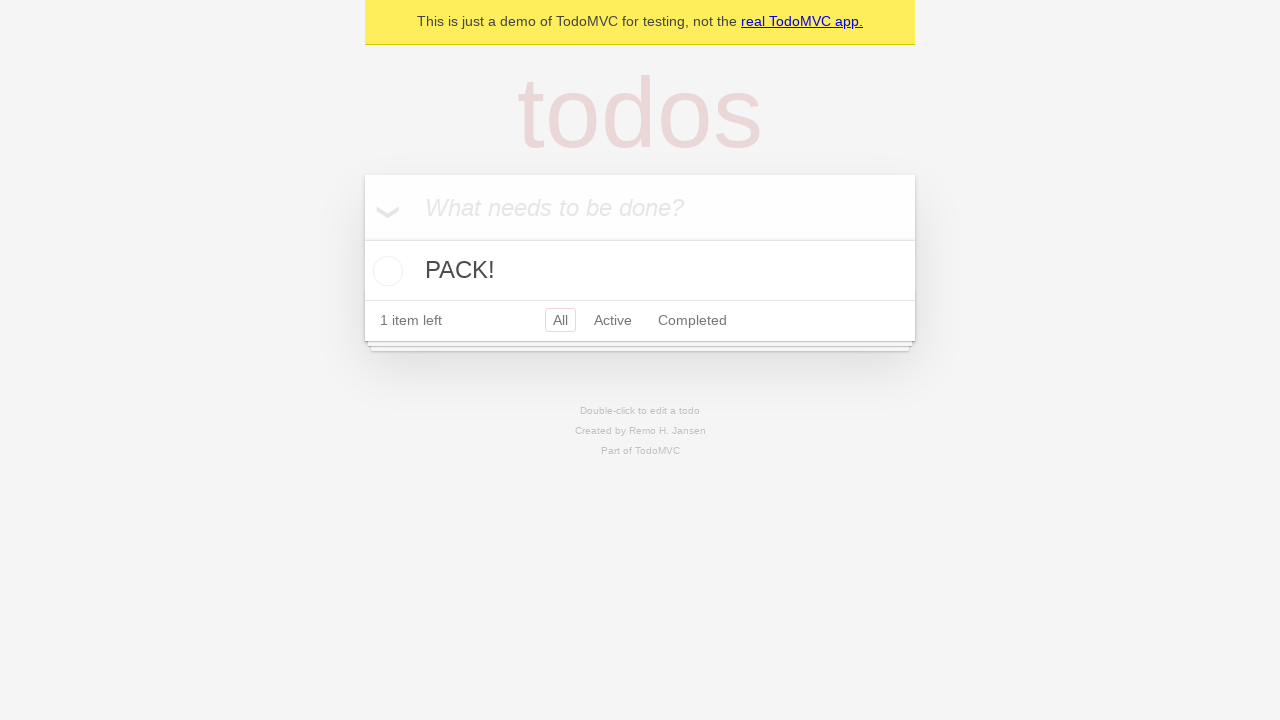